Navigates to the Growth Engineering website and verifies all links on the page are functional by checking their HTTP response codes

Starting URL: https://www.growthengineering.co.uk

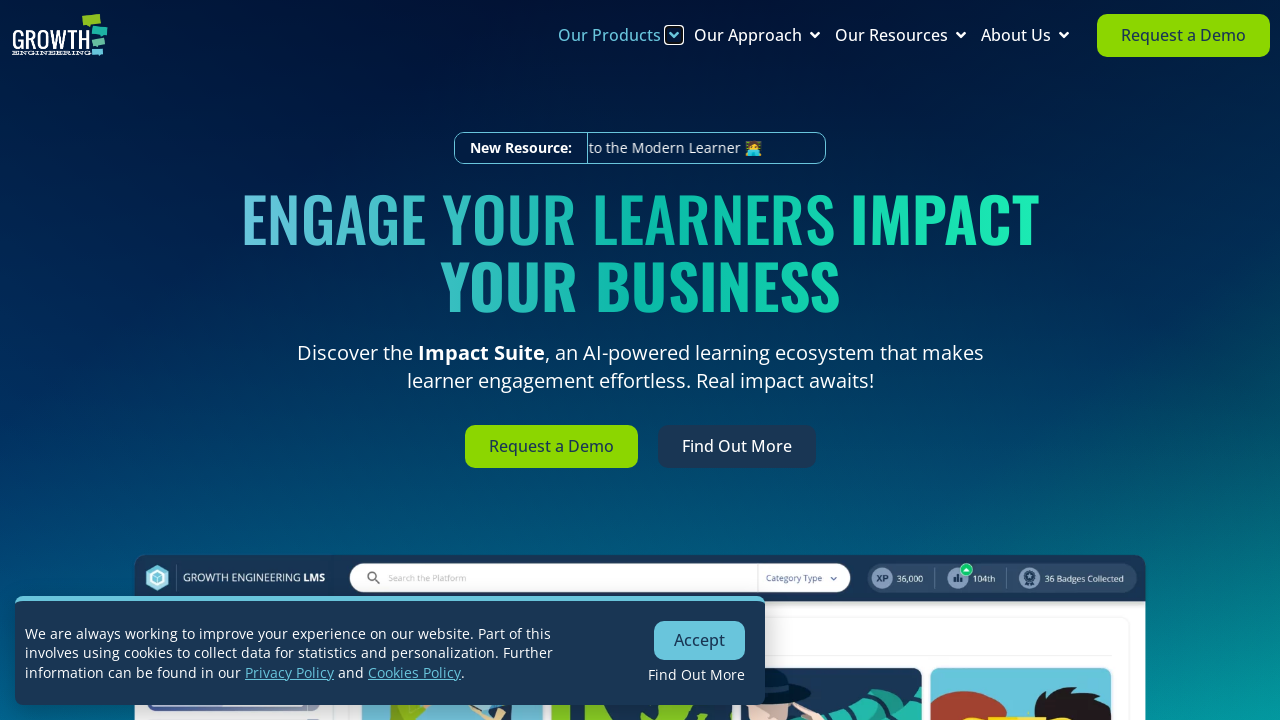

Waited for page to load completely (networkidle state)
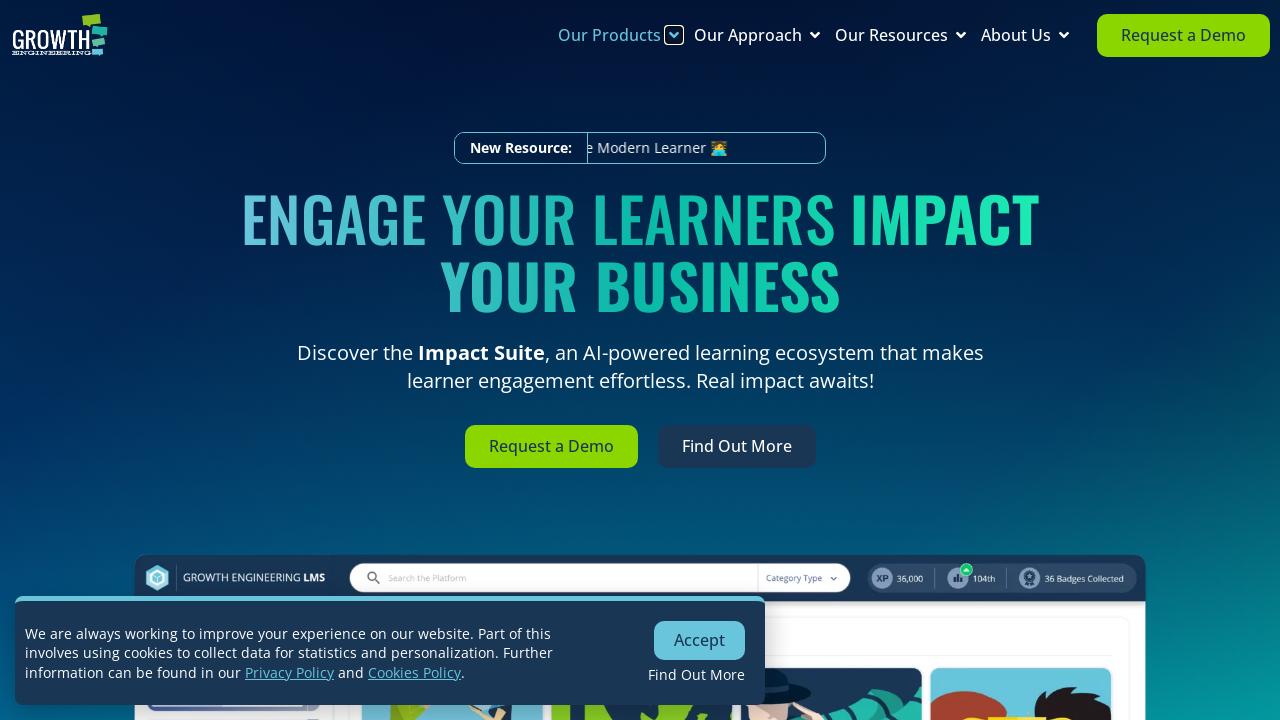

Retrieved all links from the page
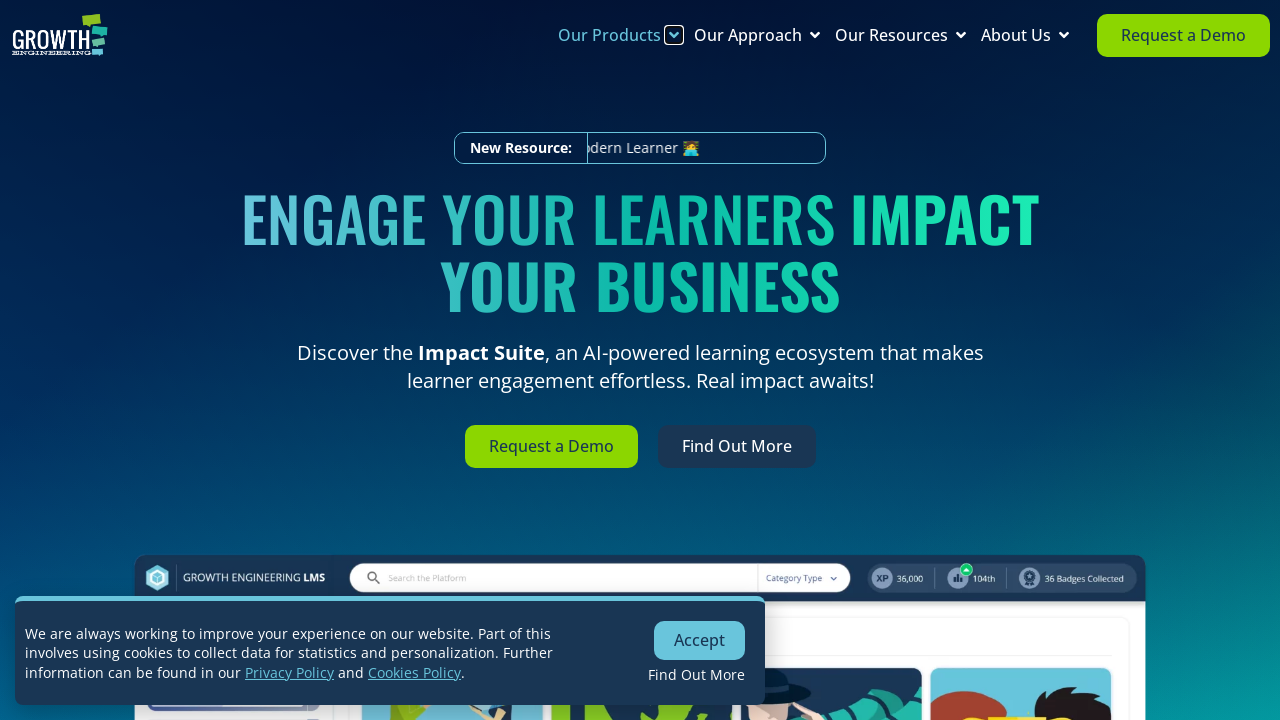

Verified that links are present on the page (found 181 links)
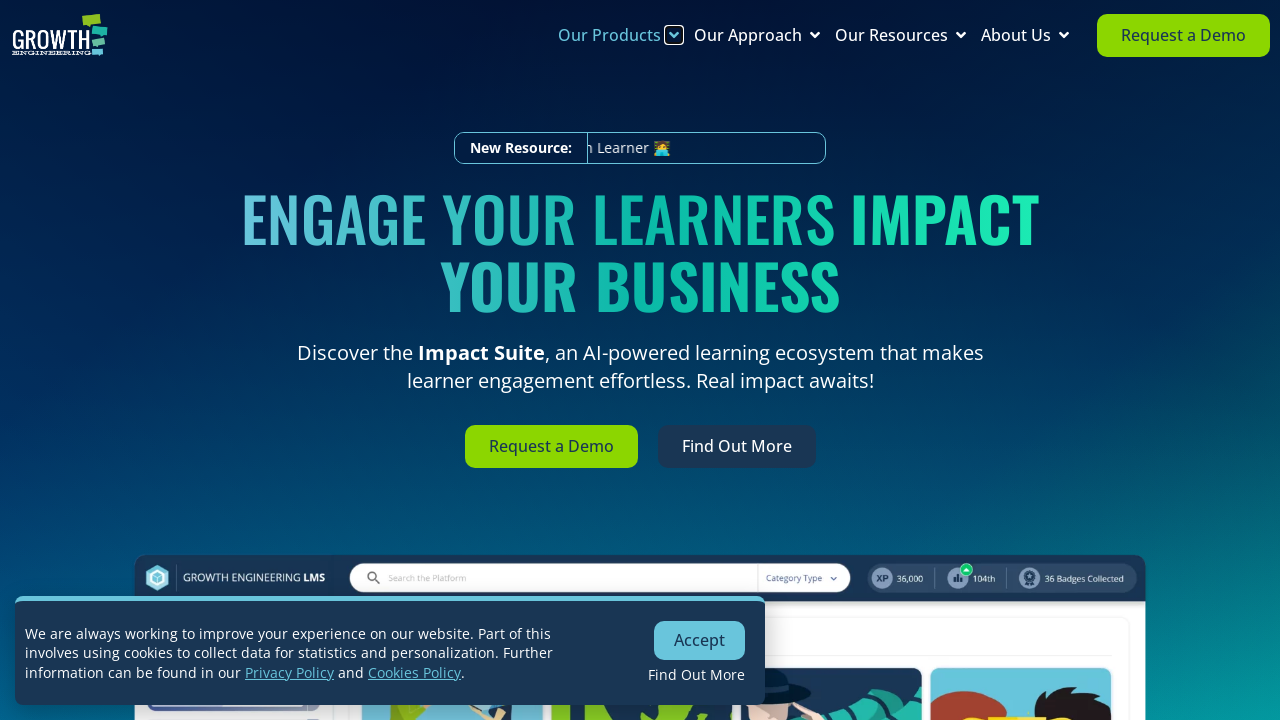

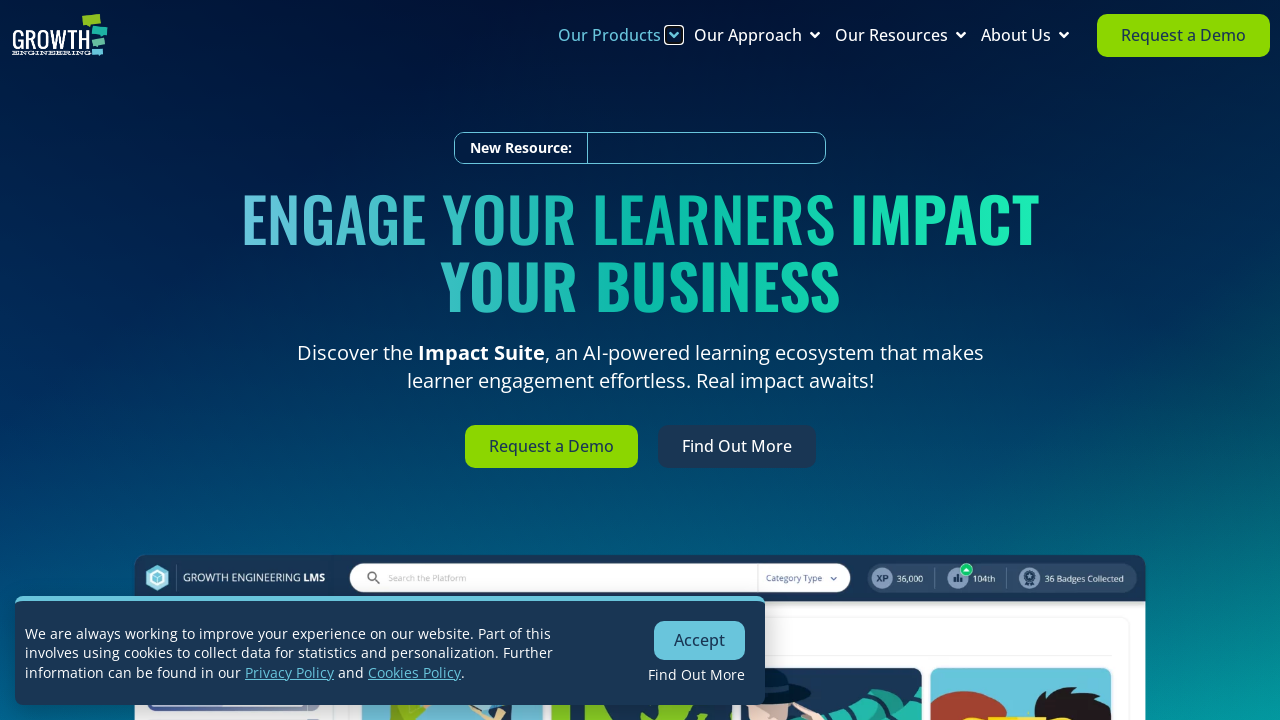